Tests an e-commerce checkout flow by adding specific items to cart, applying a promo code, and completing the order with delivery details

Starting URL: https://rahulshettyacademy.com/seleniumPractise/#/

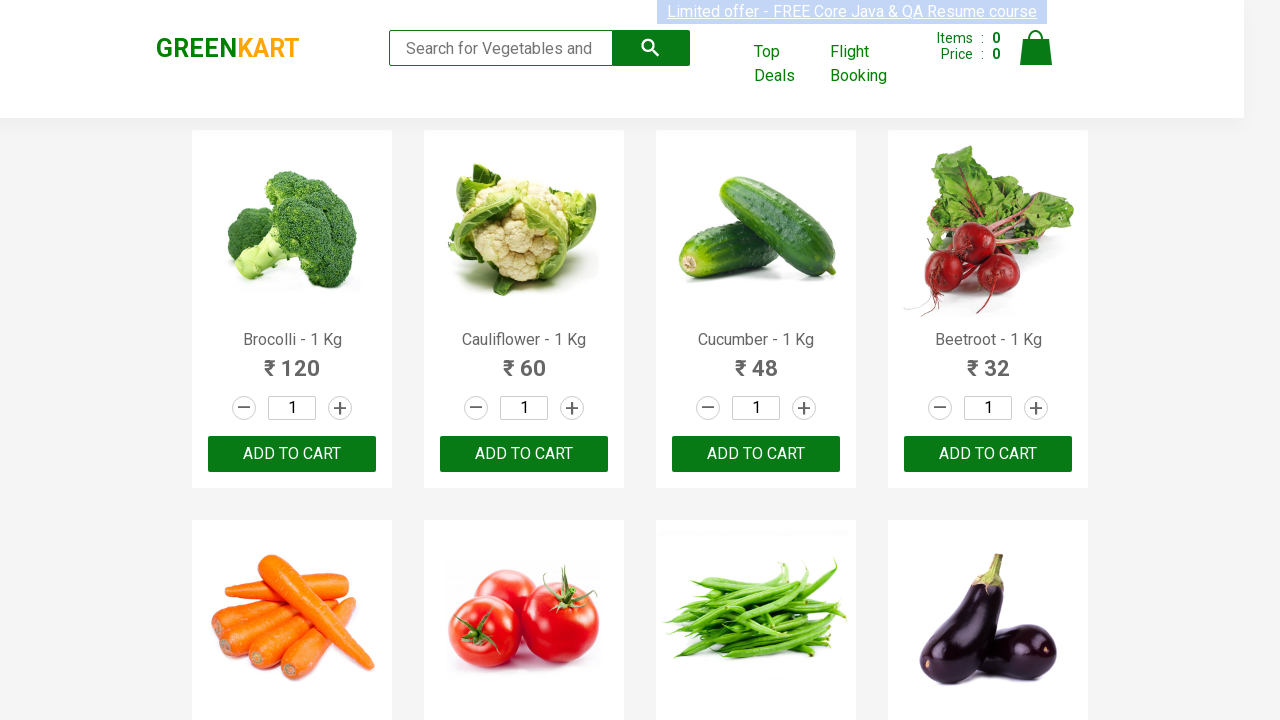

Waited for products to load on the e-commerce page
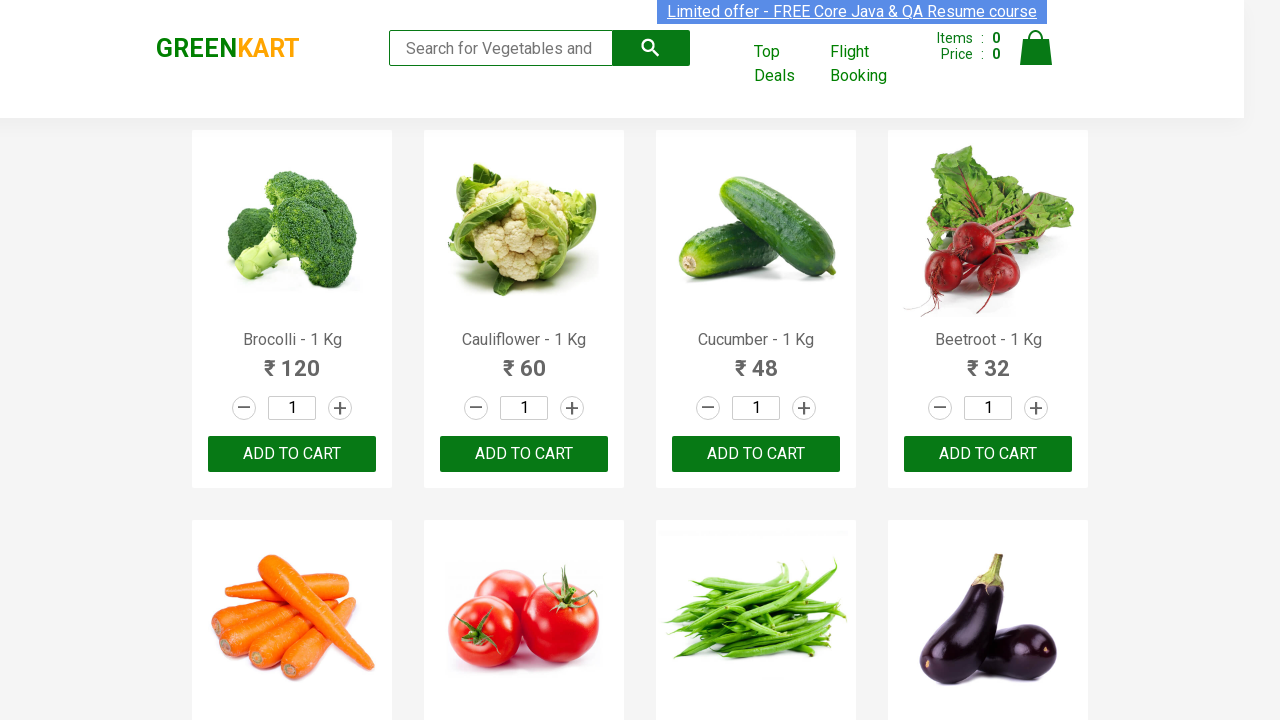

Retrieved all product names from the page
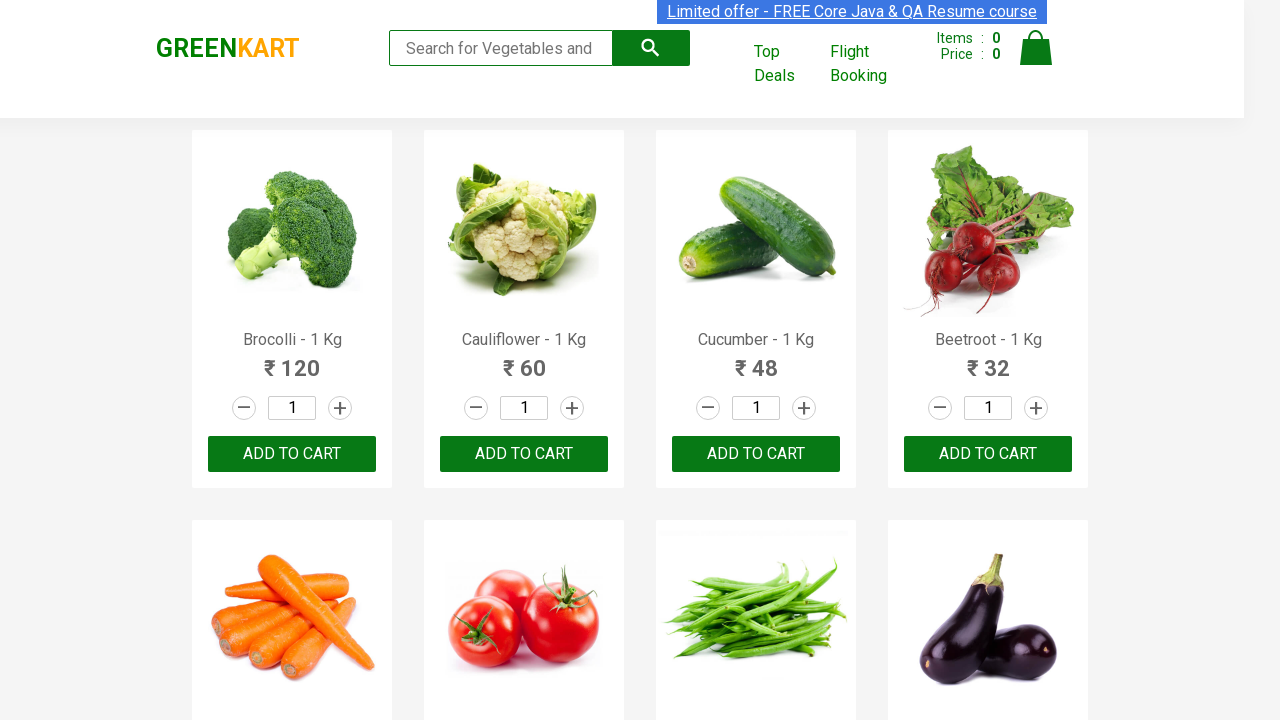

Retrieved all add-to-cart buttons
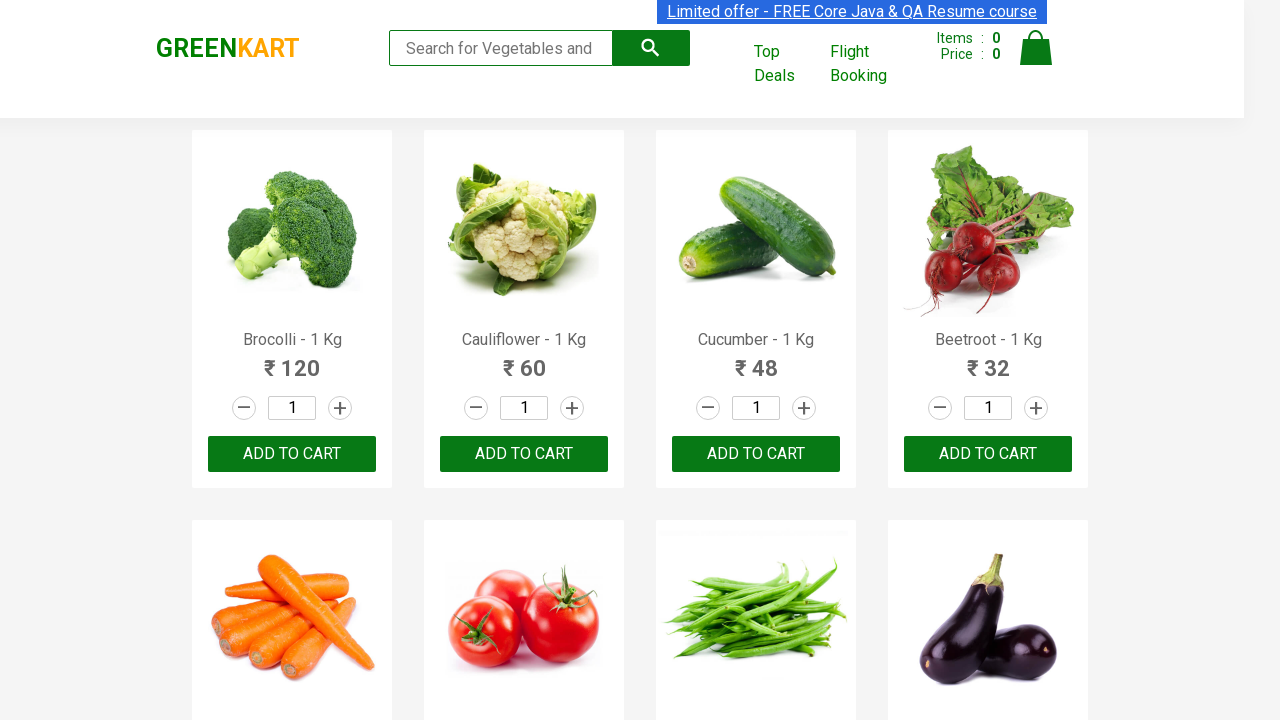

Added Cucumber to cart at (756, 454) on xpath=//*[contains(@class,'product-action')]/child::button >> nth=2
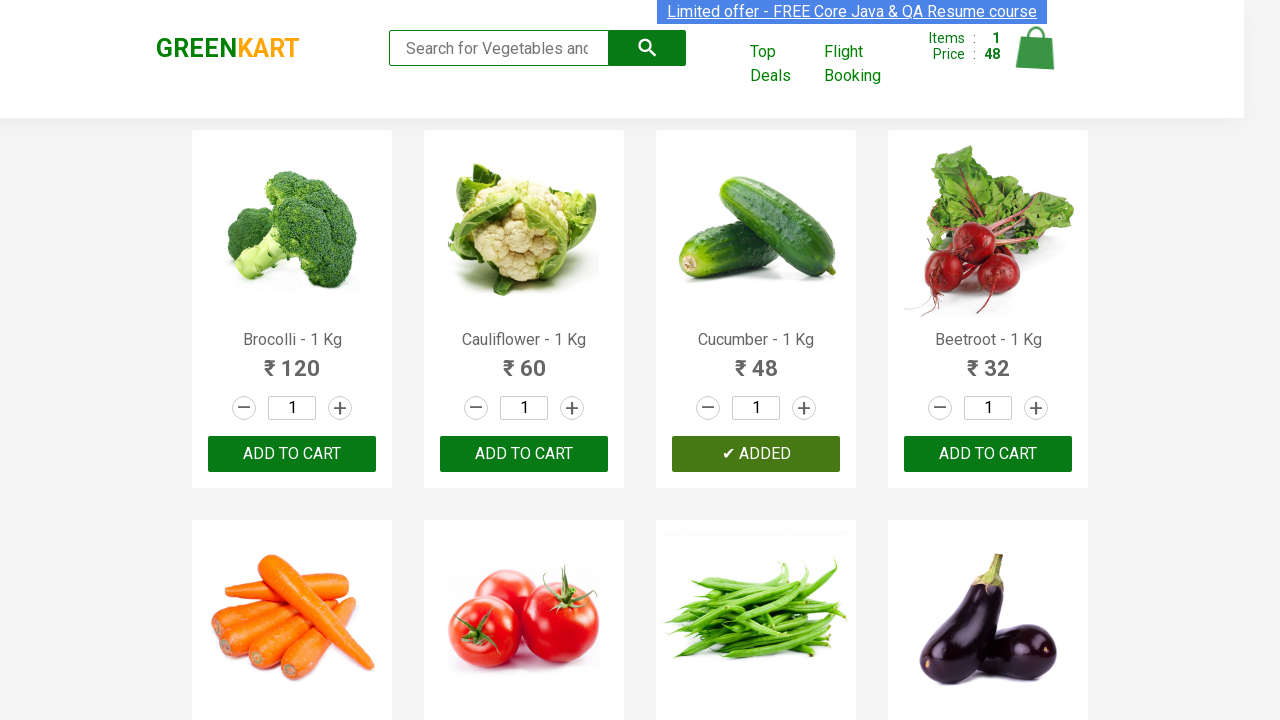

Added Beetroot to cart at (292, 360) on xpath=//*[contains(@class,'product-action')]/child::button >> nth=4
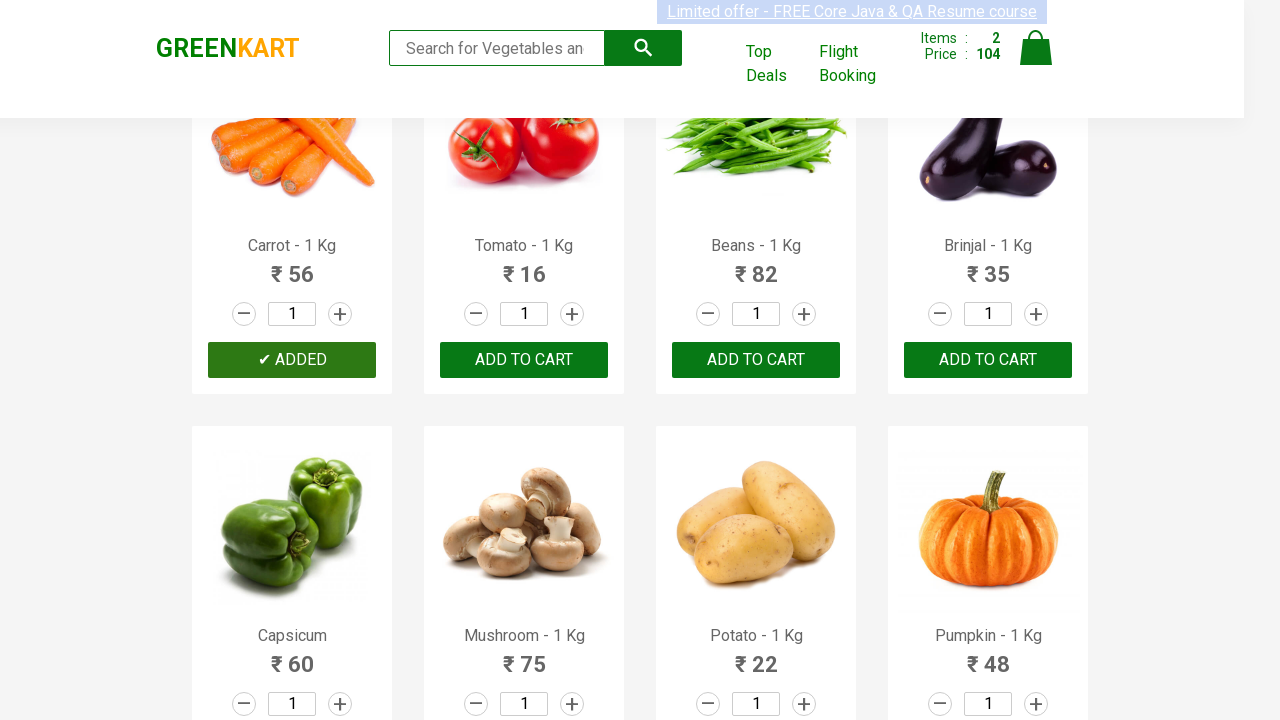

Clicked on cart icon to view cart at (1036, 59) on xpath=//*[contains(@class,'cart-icon')]
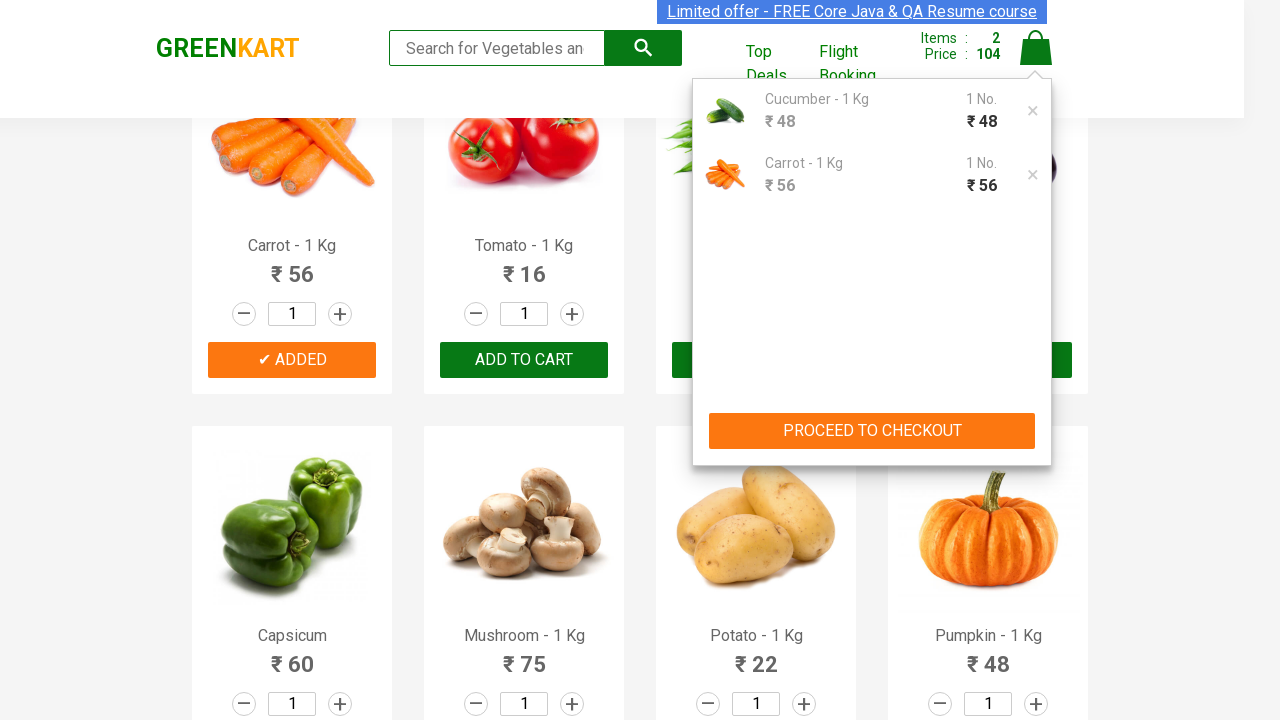

Clicked PROCEED TO CHECKOUT button at (872, 431) on xpath=//*[contains(text(),'PROCEED TO CHECKOUT')]
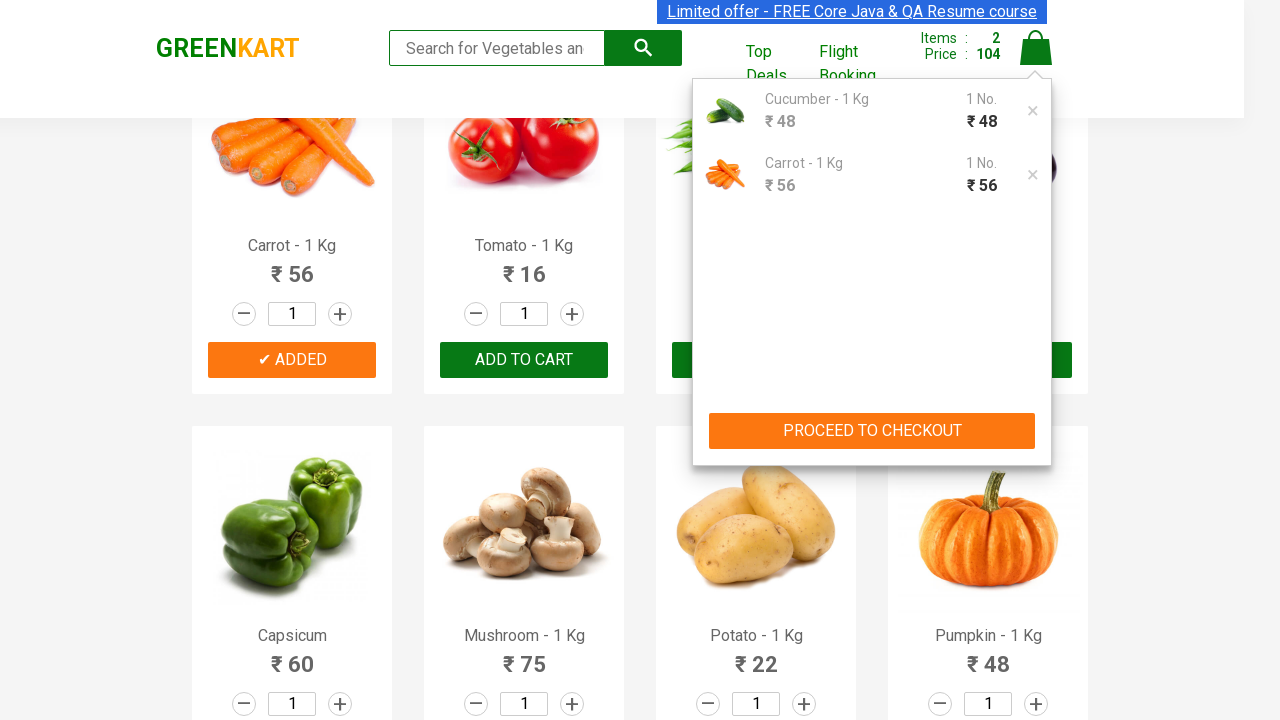

Checkout page loaded with order summary
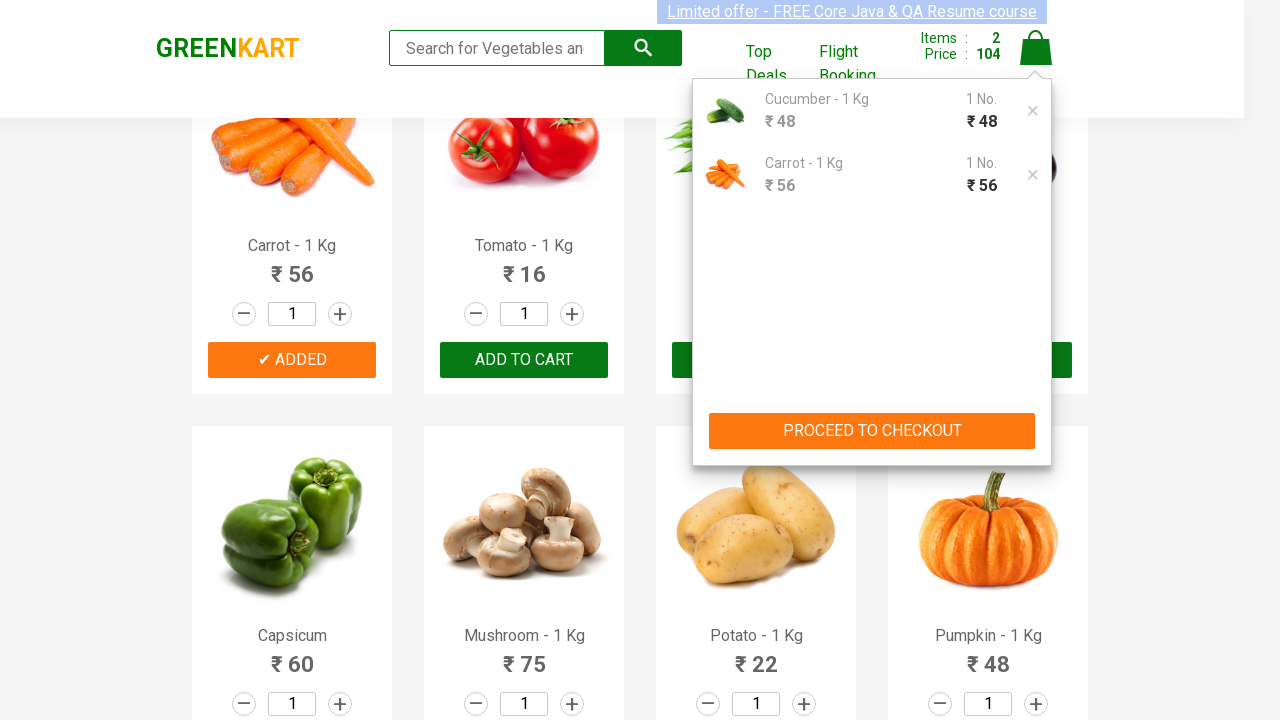

Entered promo code 'rahulshettyacademy' on //*[contains(@class,'promoCode')]
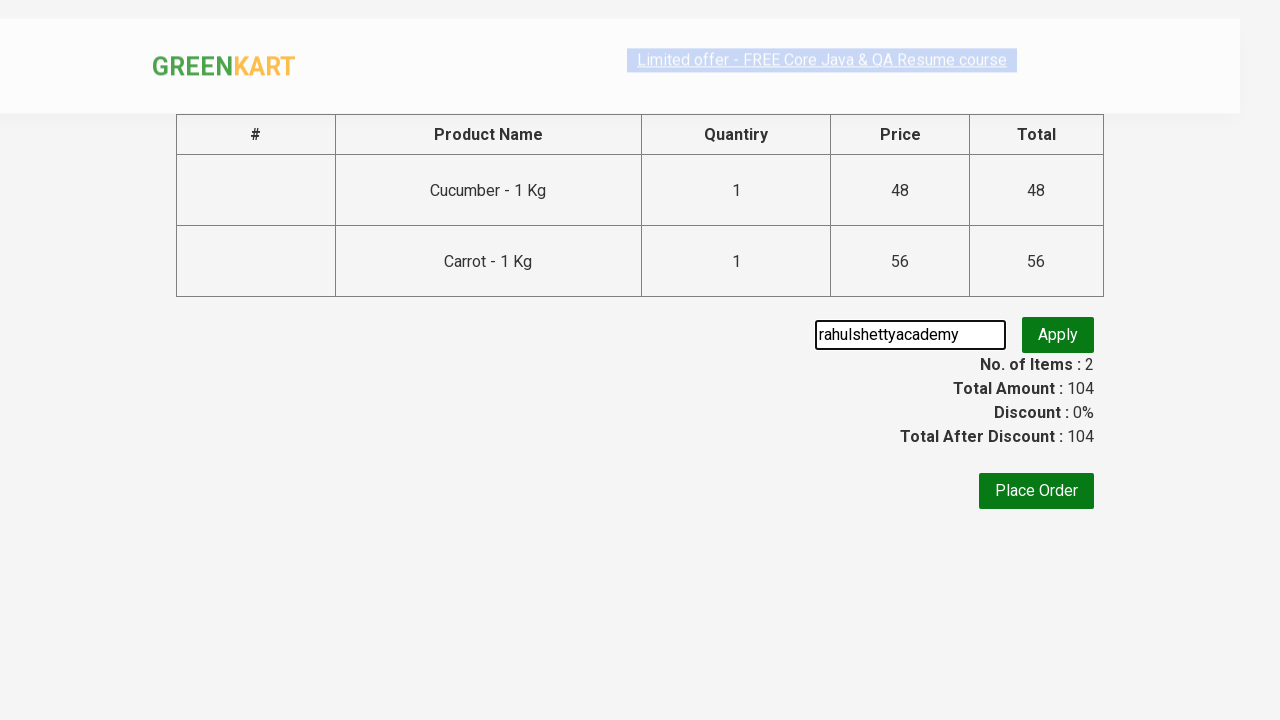

Clicked Apply button for promo code at (1058, 335) on xpath=//*[contains(text(),'Apply')]
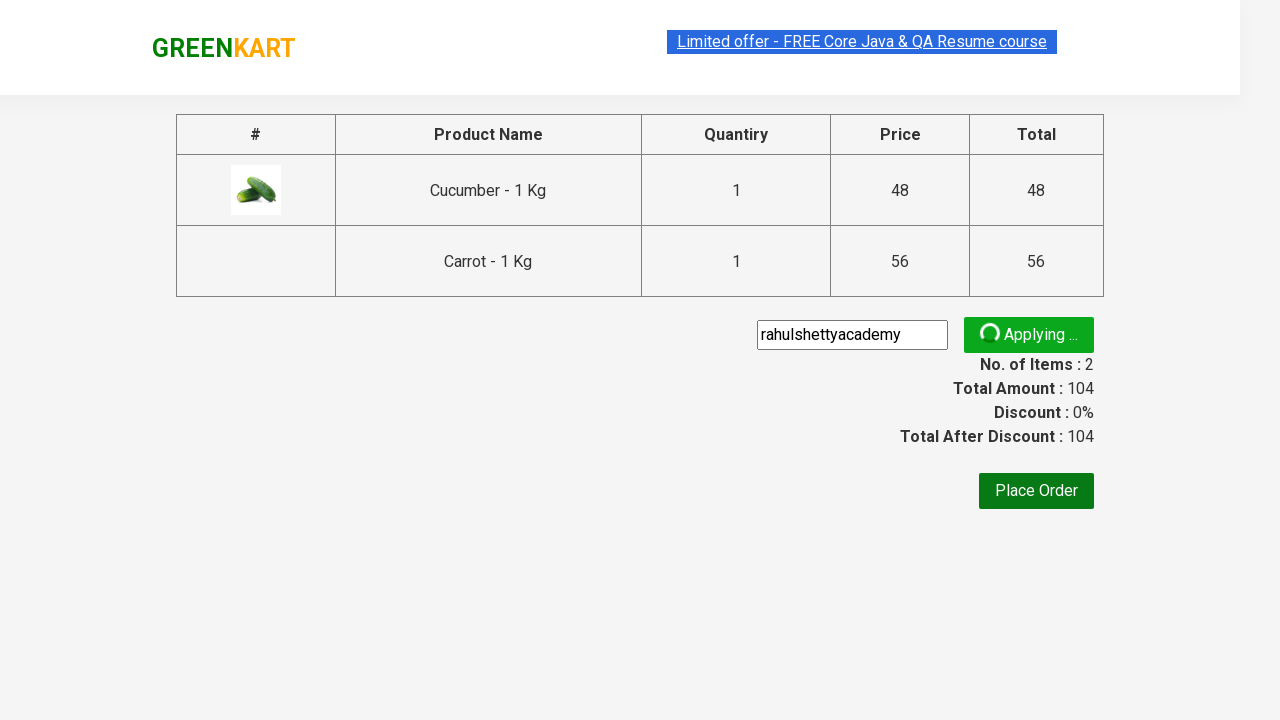

Promo code successfully applied
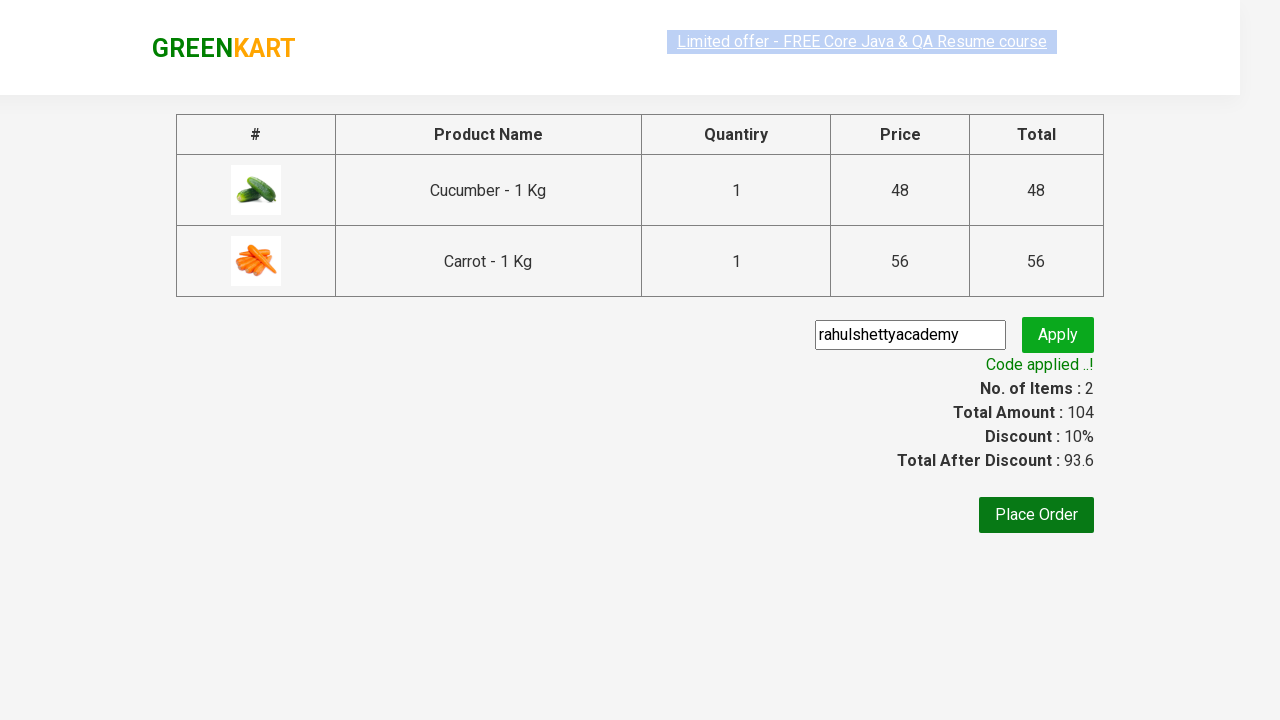

Clicked Place Order button at (1036, 515) on xpath=//*[contains(text(),'Place Order')]
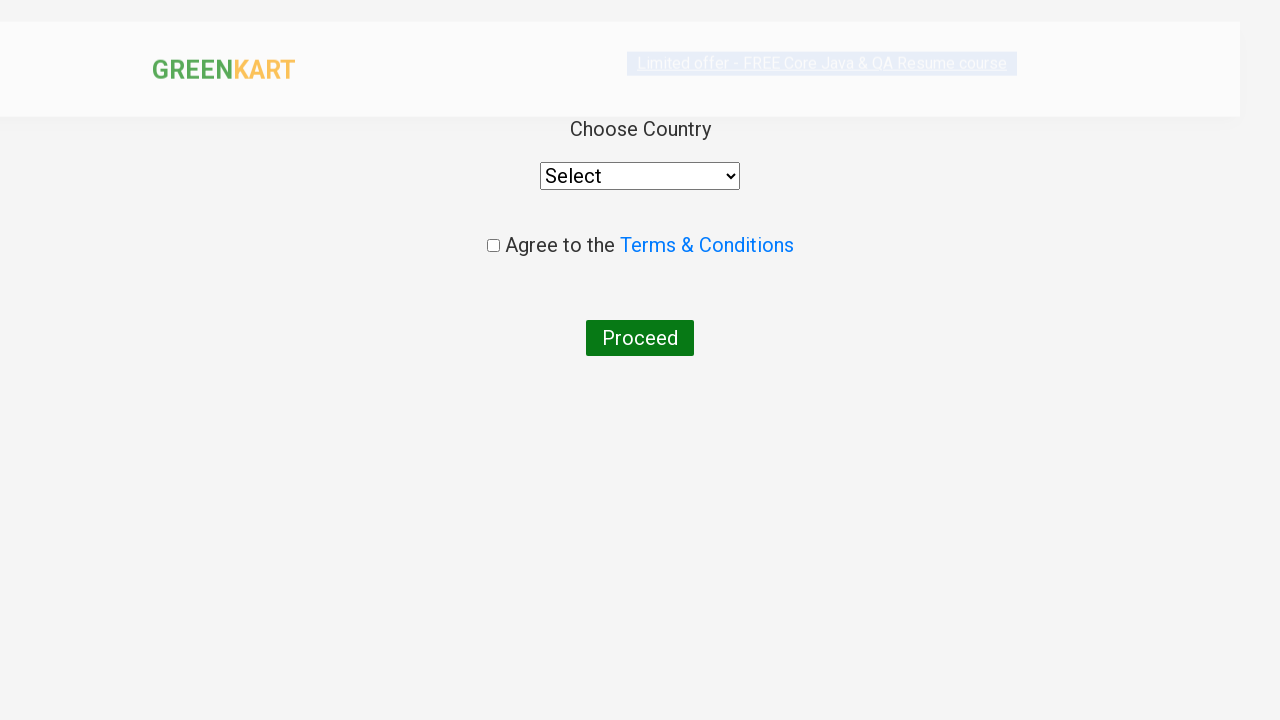

Selected 'India' from country dropdown on //select
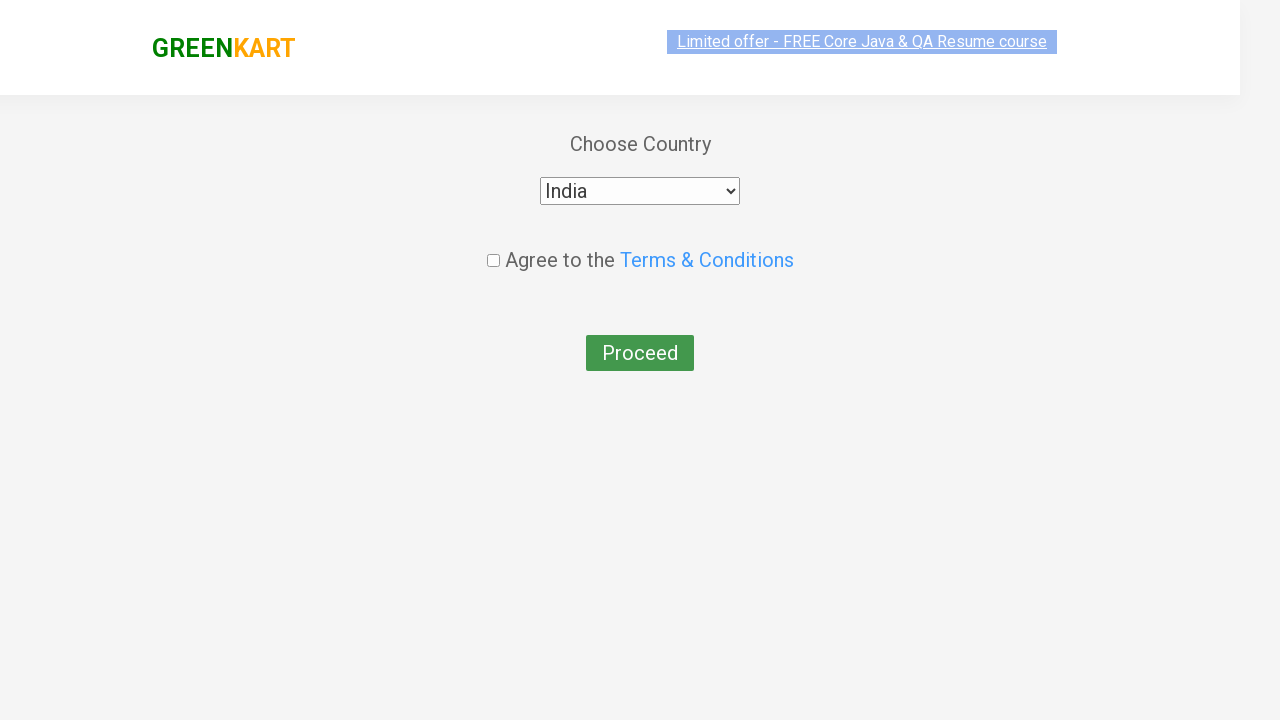

Checked the terms and conditions checkbox at (493, 246) on xpath=//input[@type='checkbox']
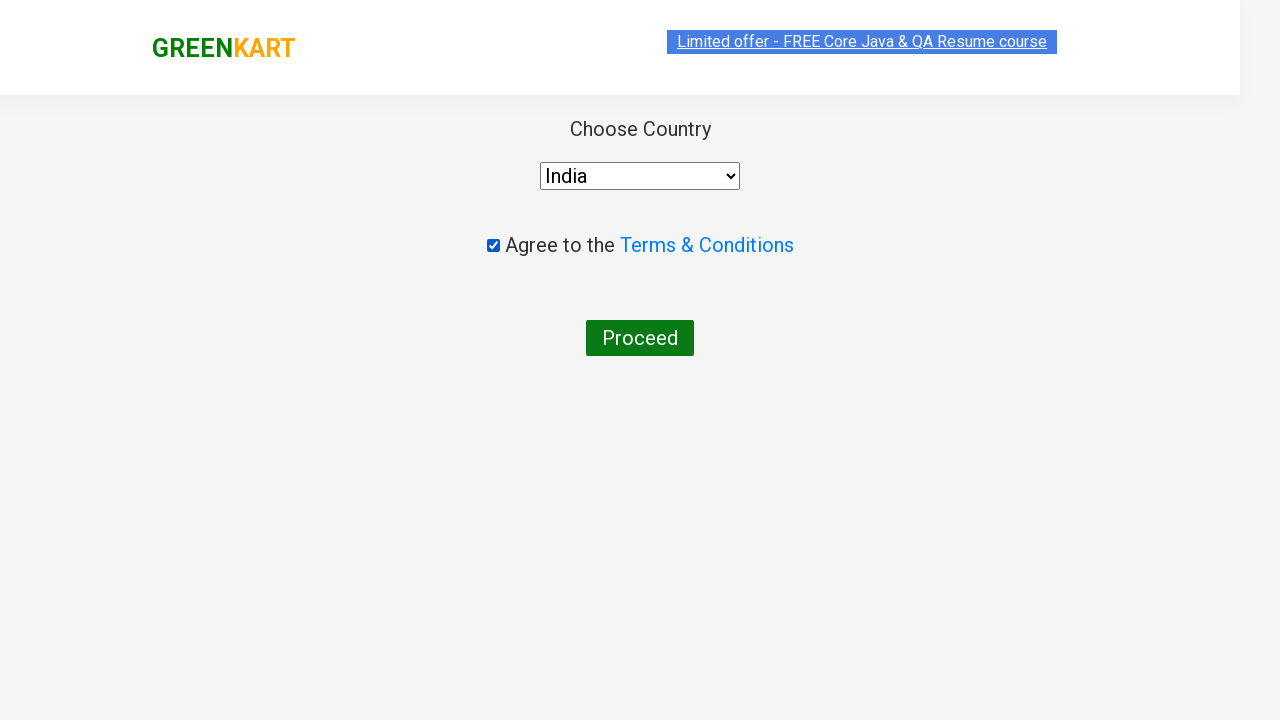

Clicked Proceed button to complete order at (640, 338) on xpath=//*[contains(text(),'Proceed')]
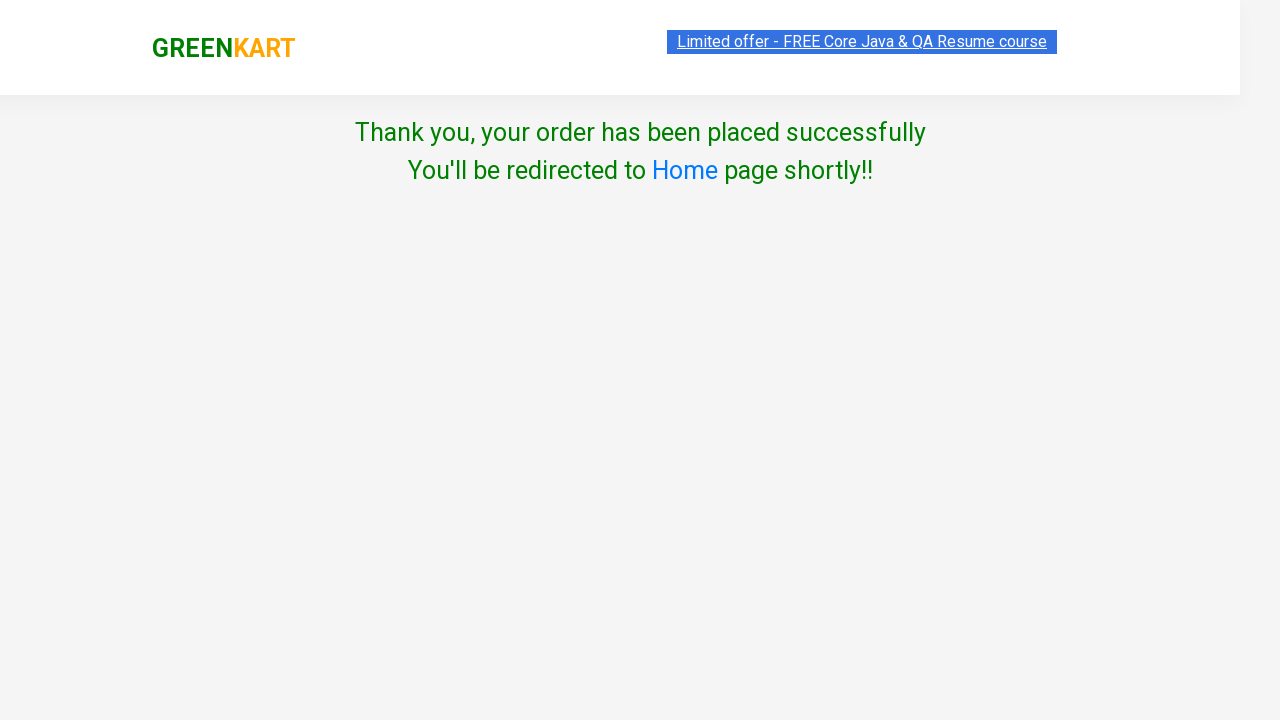

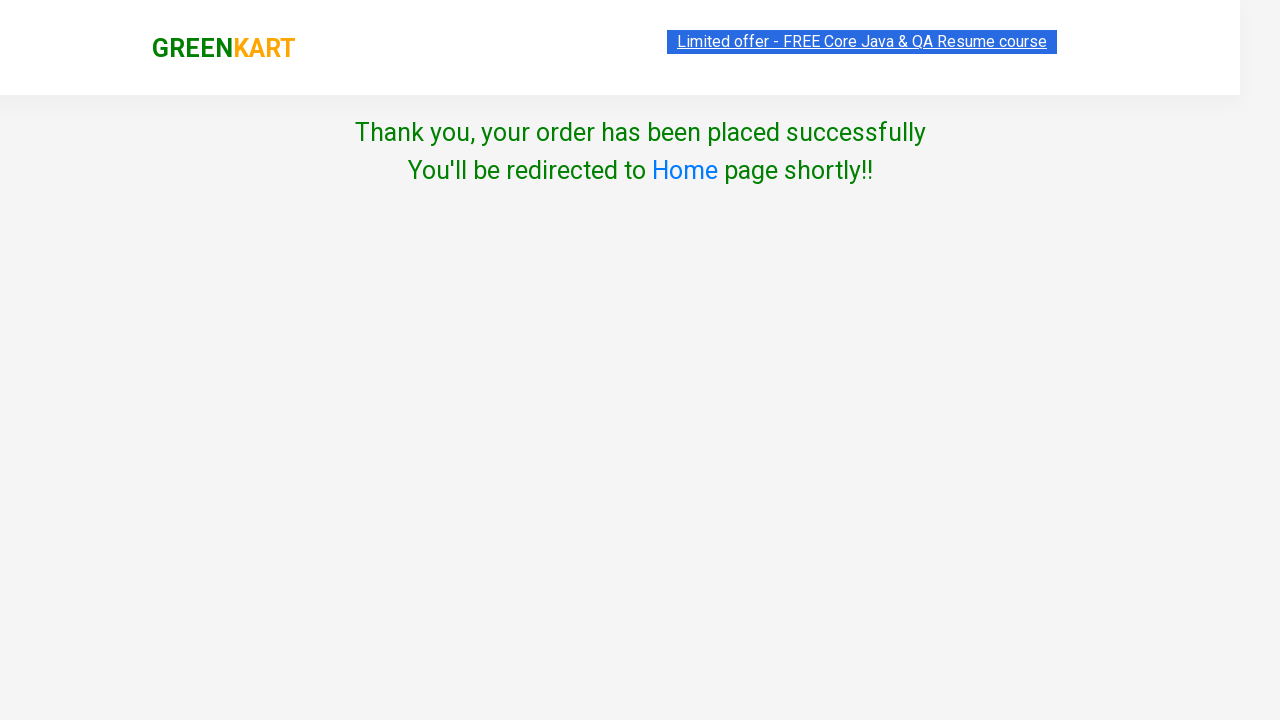